Tests flight booking flow with data-driven approach by selecting Paris as origin and Rome as destination, then clicking search to find flights

Starting URL: https://blazedemo.com

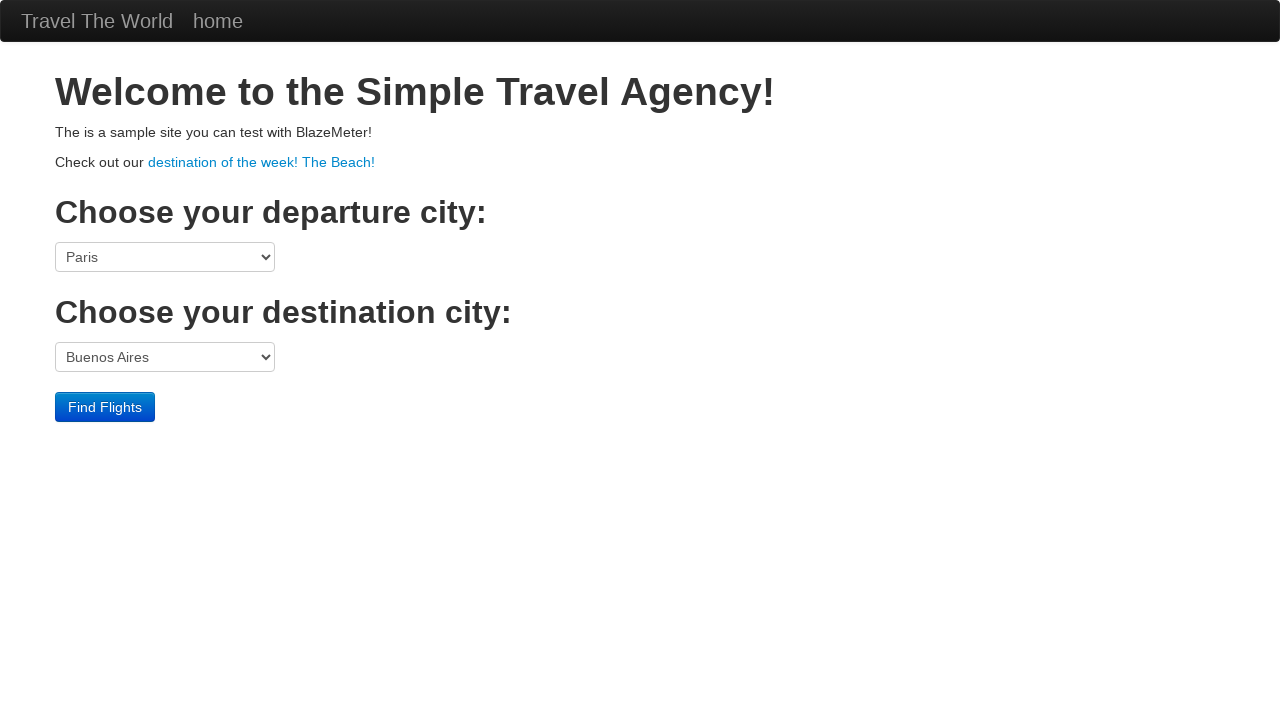

Selected Paris as origin city on select[name='fromPort']
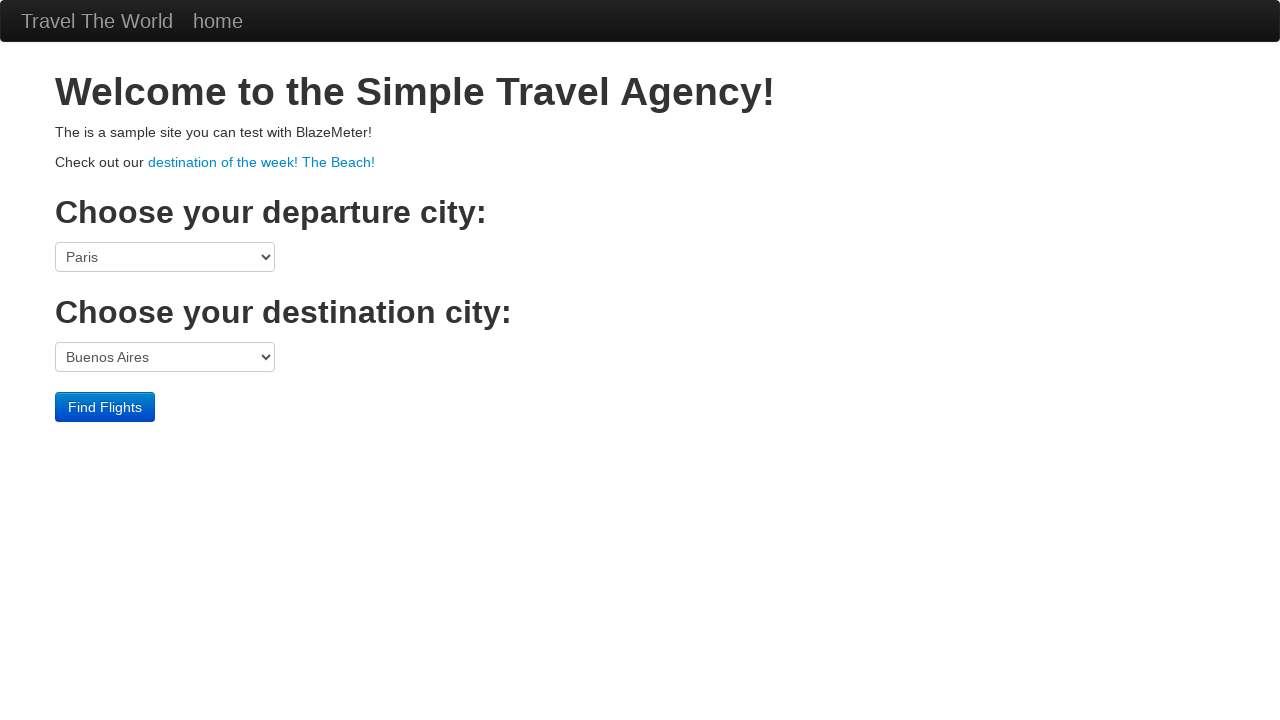

Selected Rome as destination city on select[name='toPort']
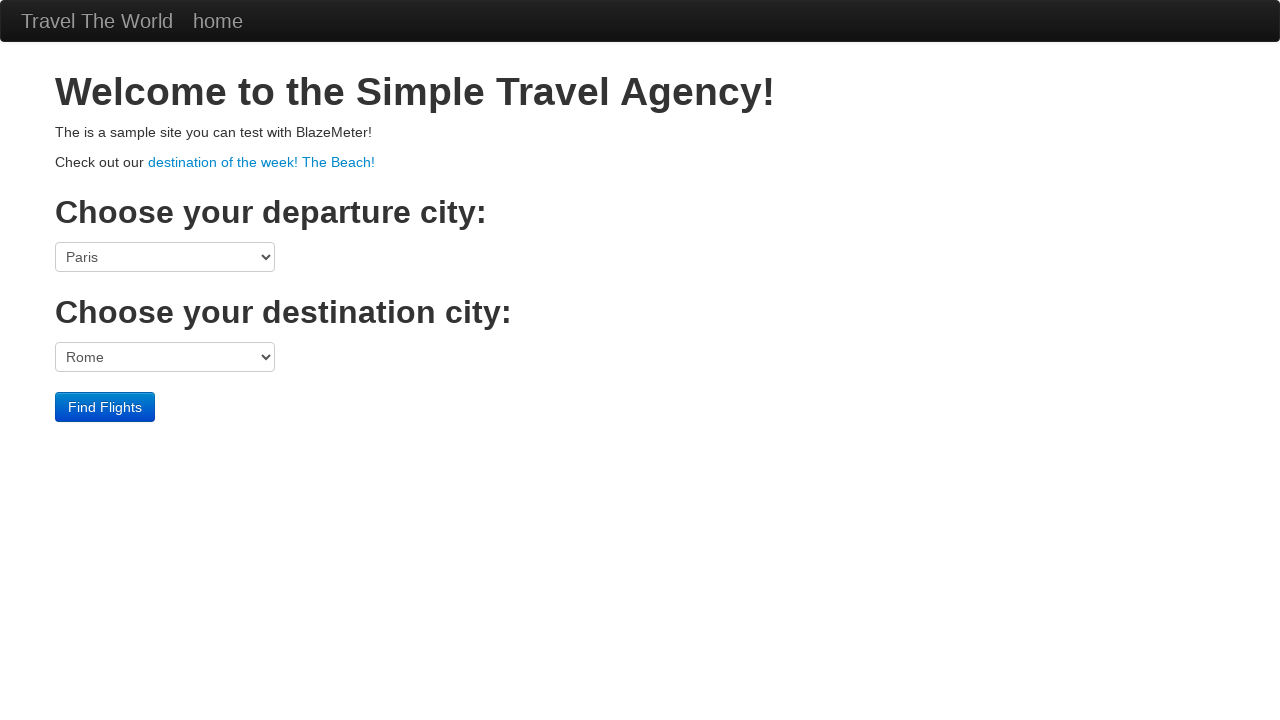

Clicked Find Flights button to search for flights at (105, 407) on input[type='submit']
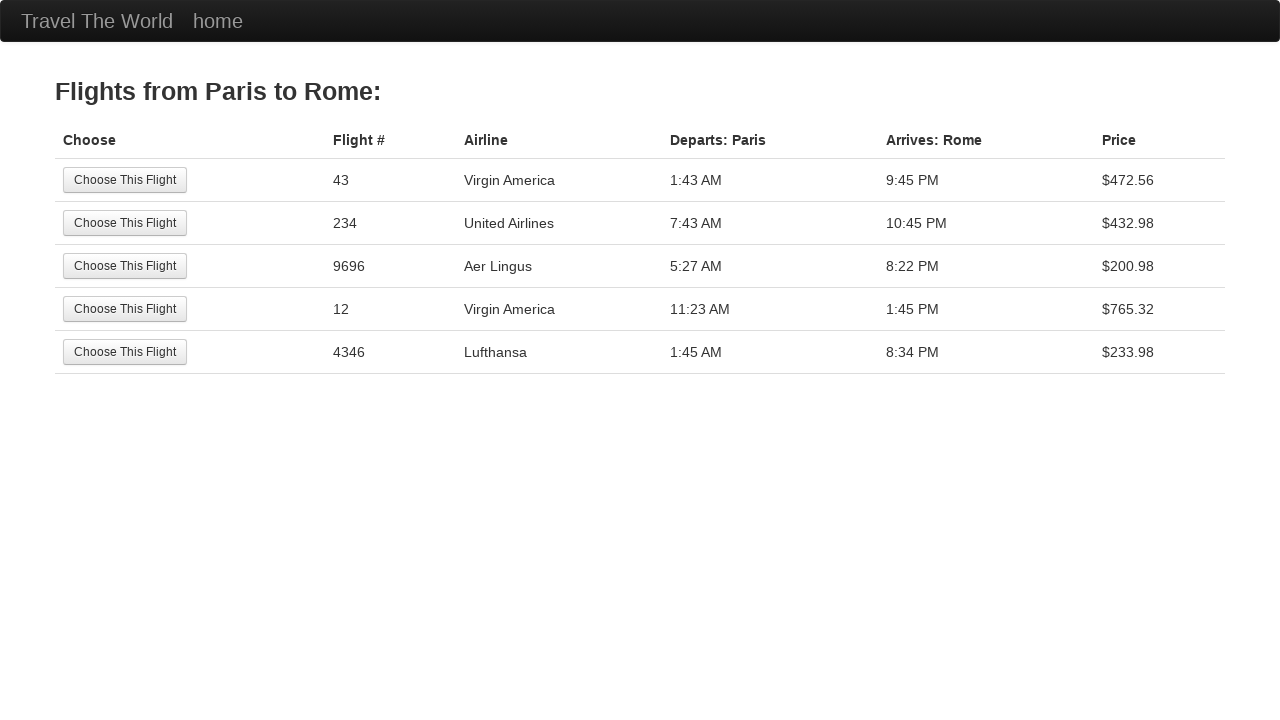

Waited for reserve page to load (DOM content loaded)
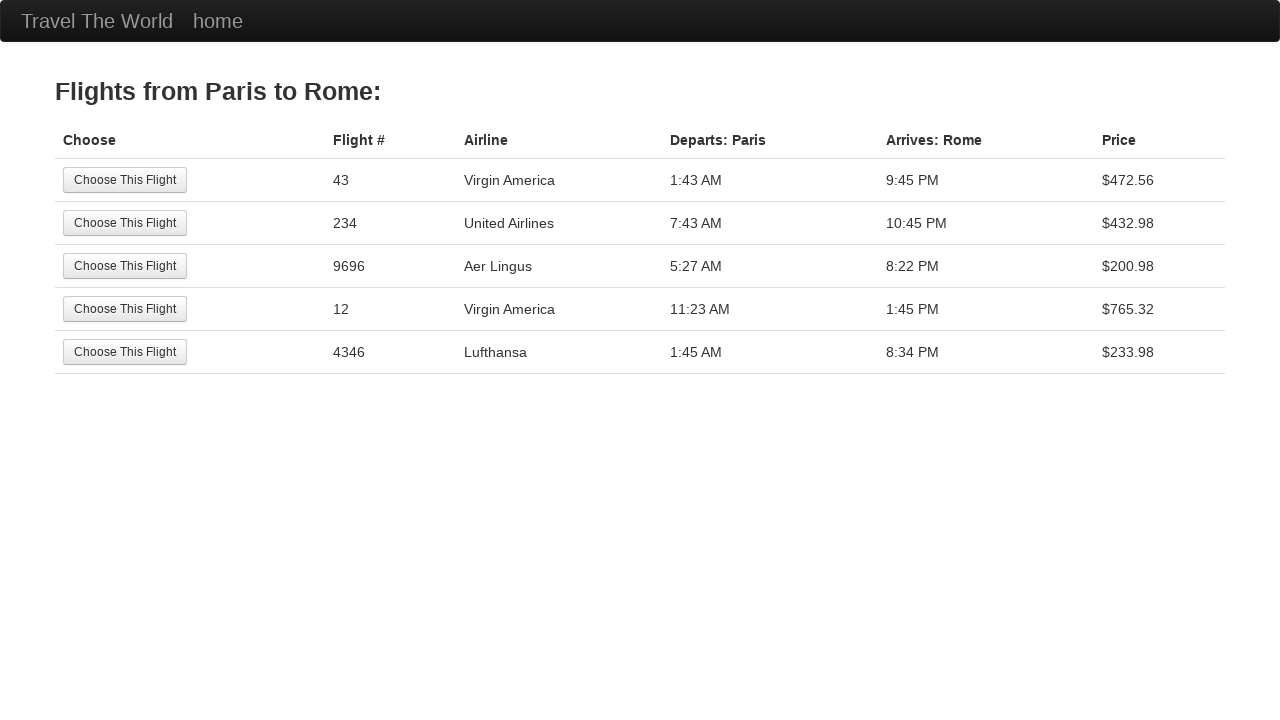

Verified page title is 'BlazeDemo - reserve'
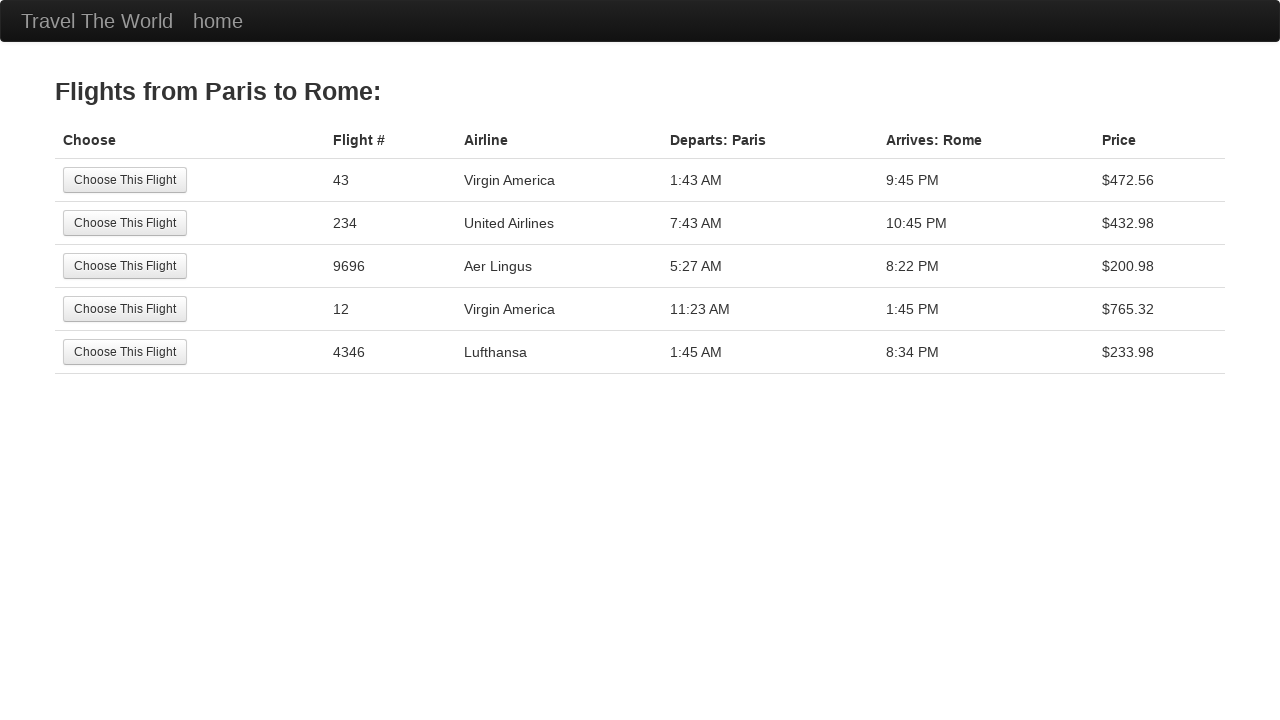

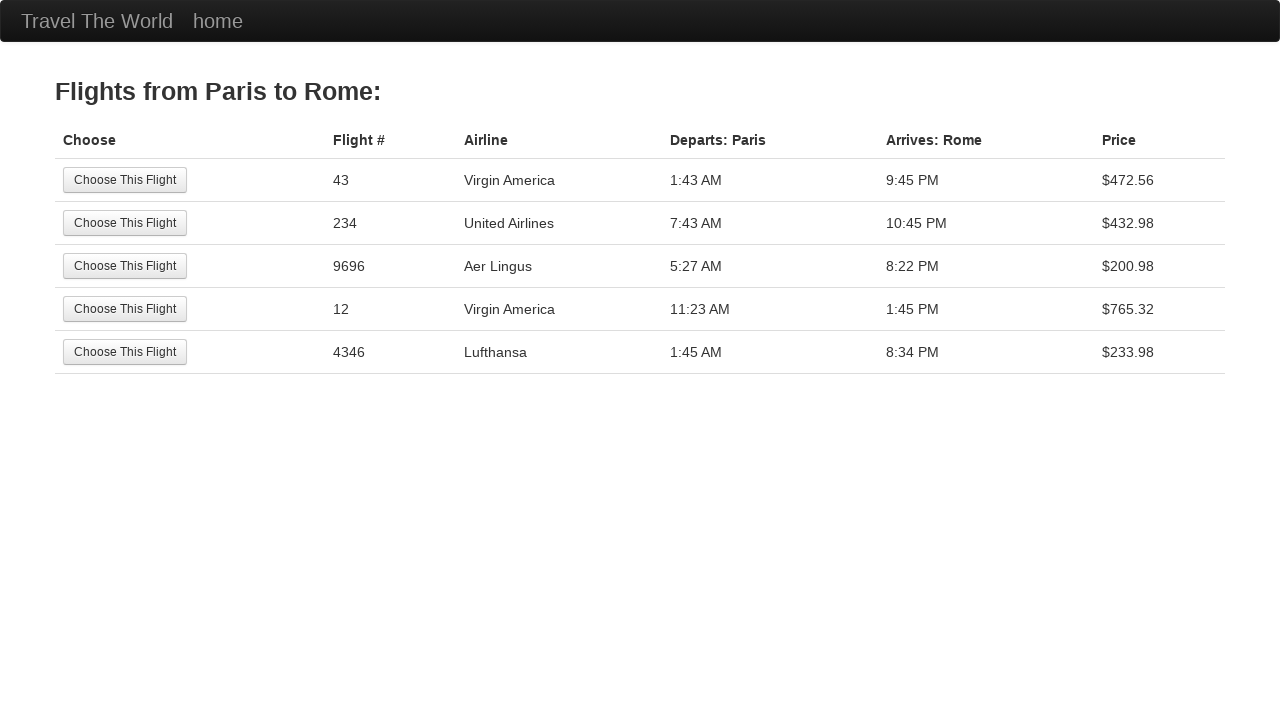